Tests autocomplete country field by typing letters and selecting from suggestions

Starting URL: https://codenboxautomationlab.com/practice/

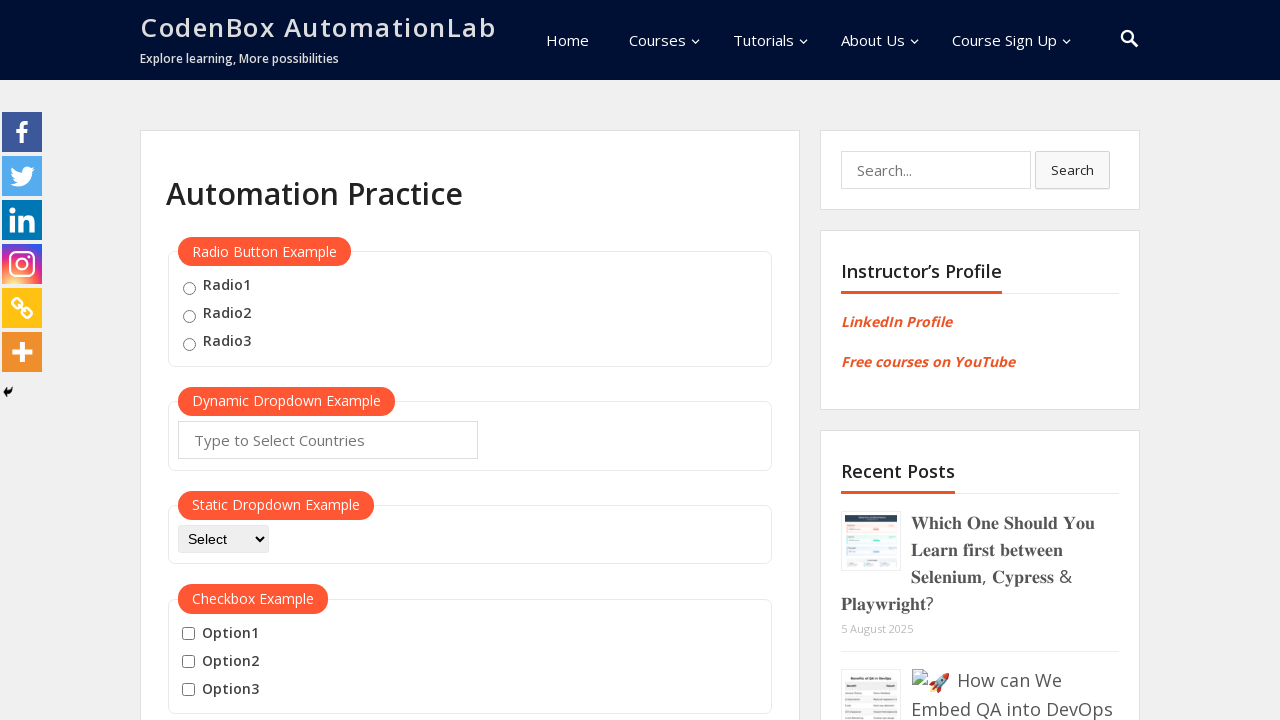

Typed 'Sa' into the autocomplete country field on #autocomplete
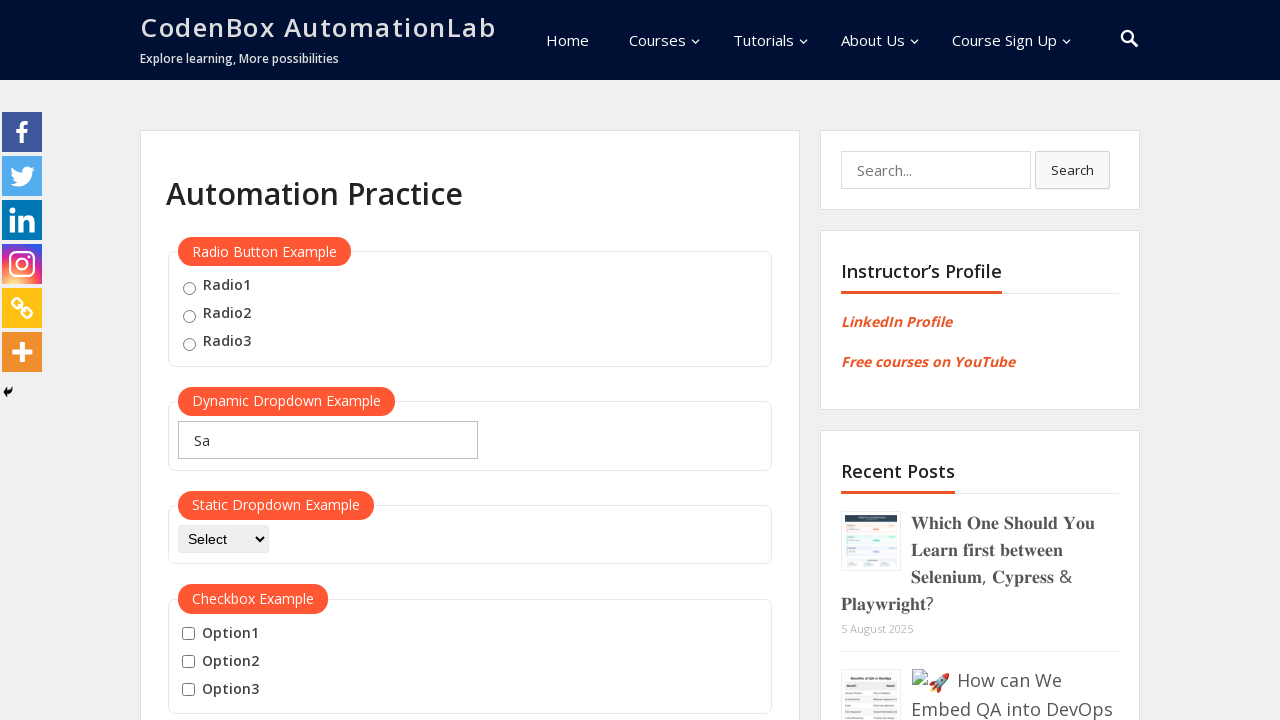

Waited 1 second for autocomplete suggestions to appear
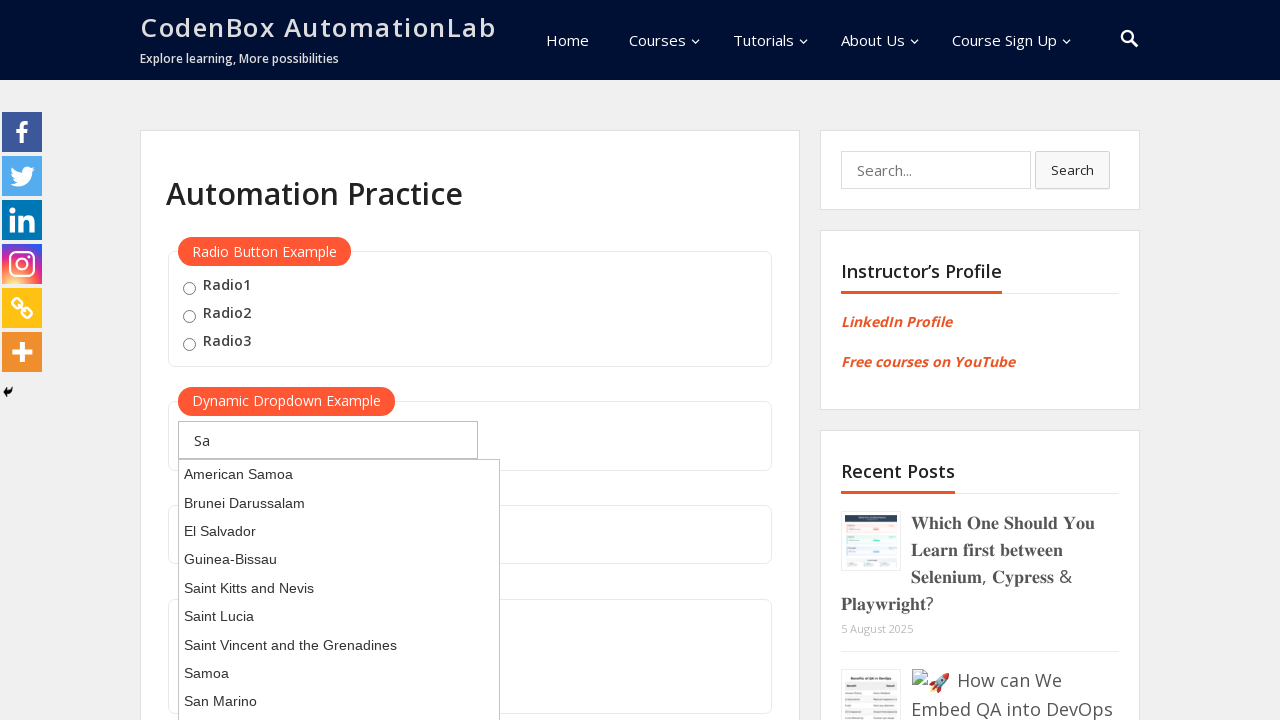

Pressed ArrowDown to navigate to first suggestion
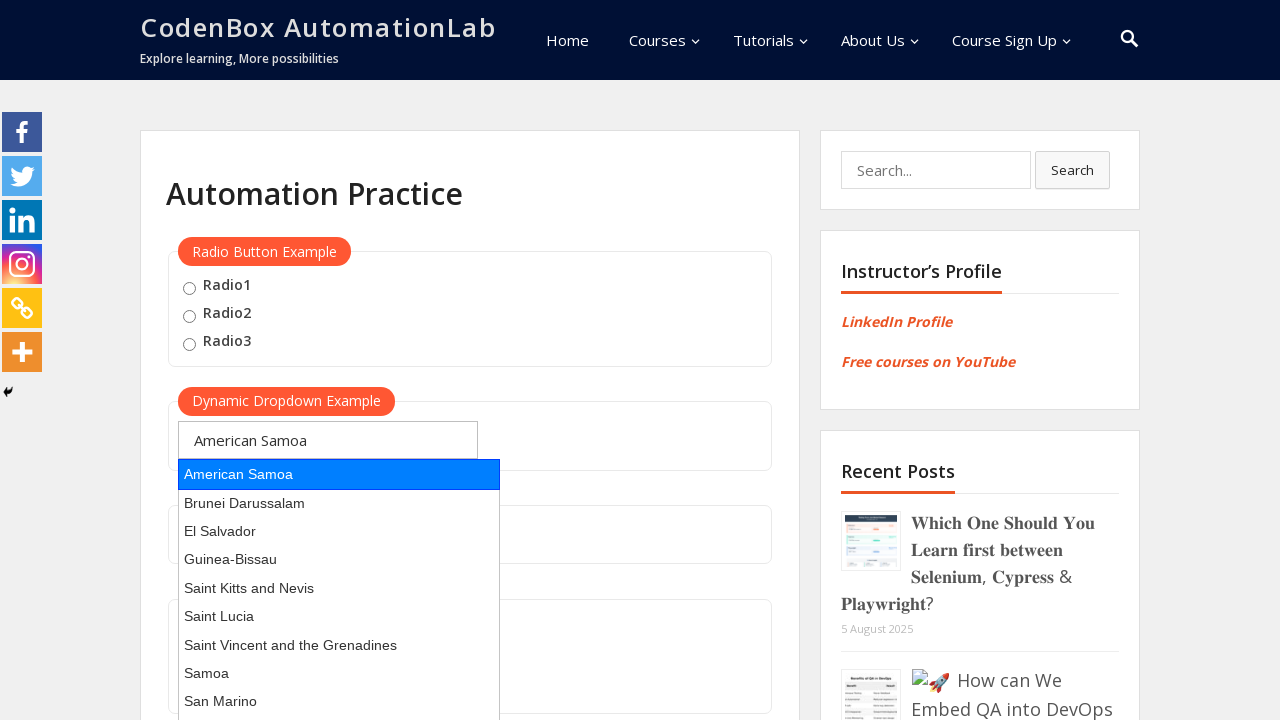

Pressed Enter to select the highlighted country suggestion
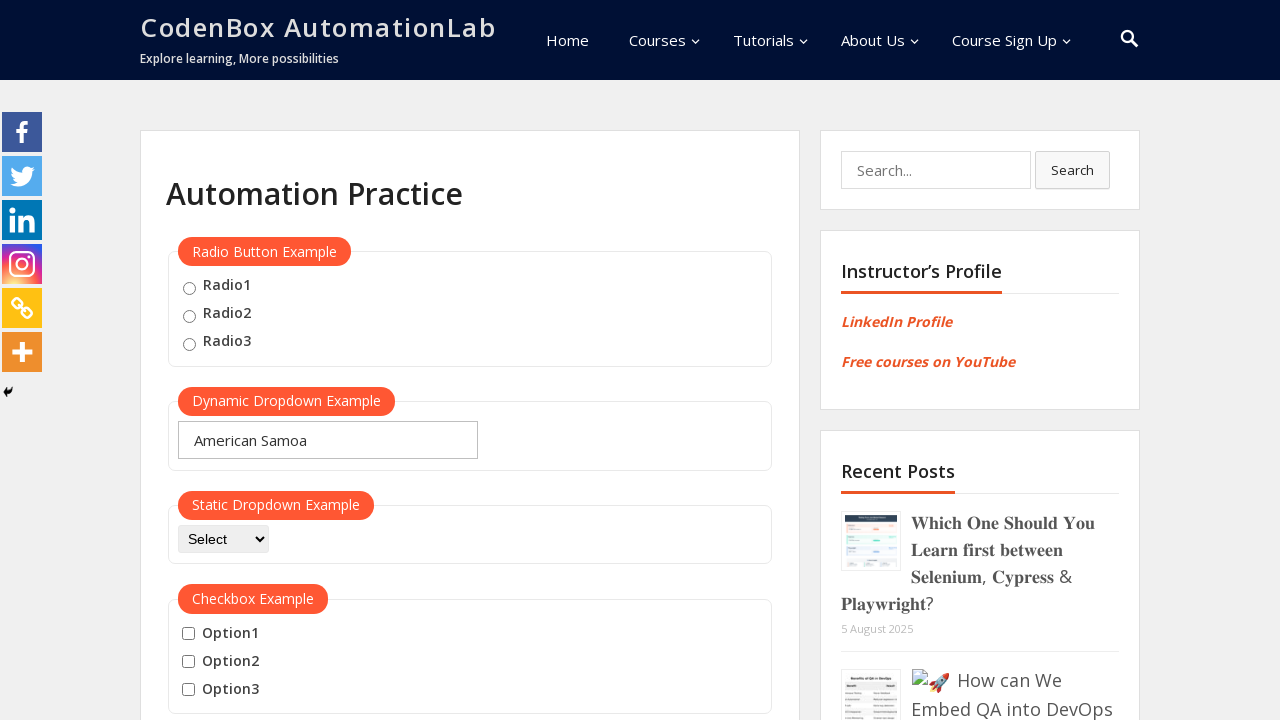

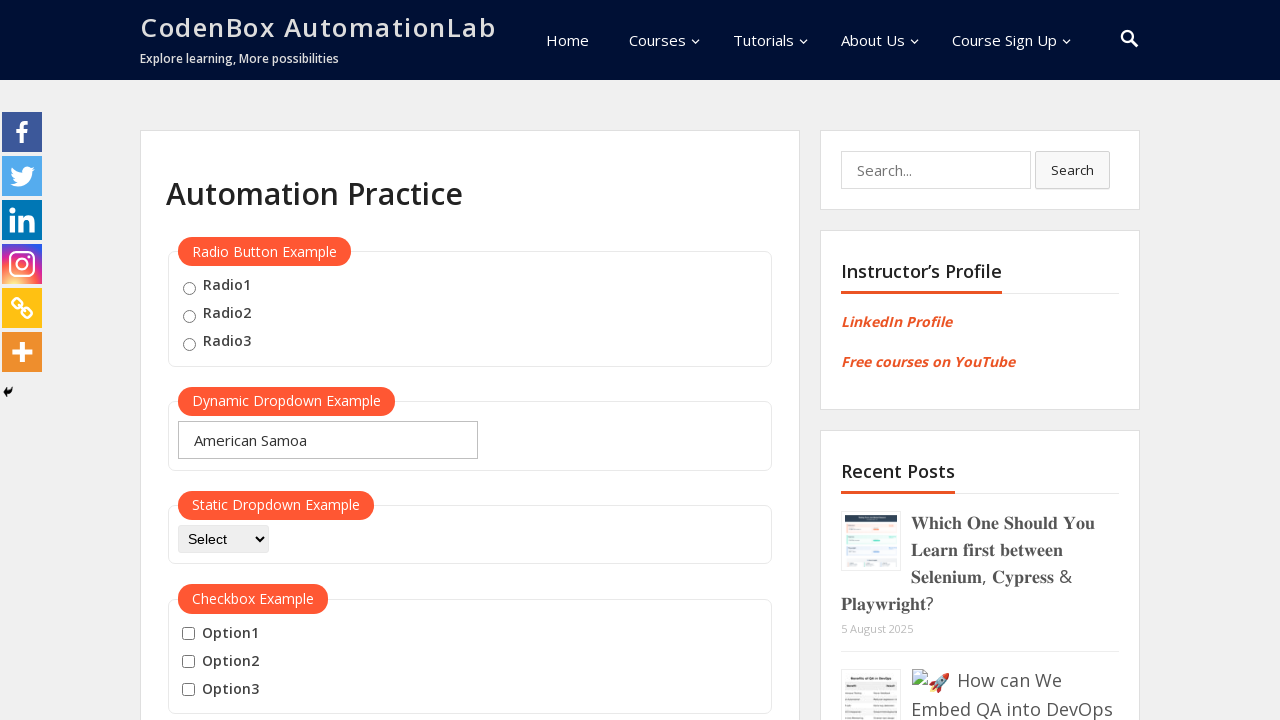